Navigates to the Demoblaze e-commerce demo site and verifies that product listings are displayed on the homepage by locating product title elements.

Starting URL: https://demoblaze.com/index.html

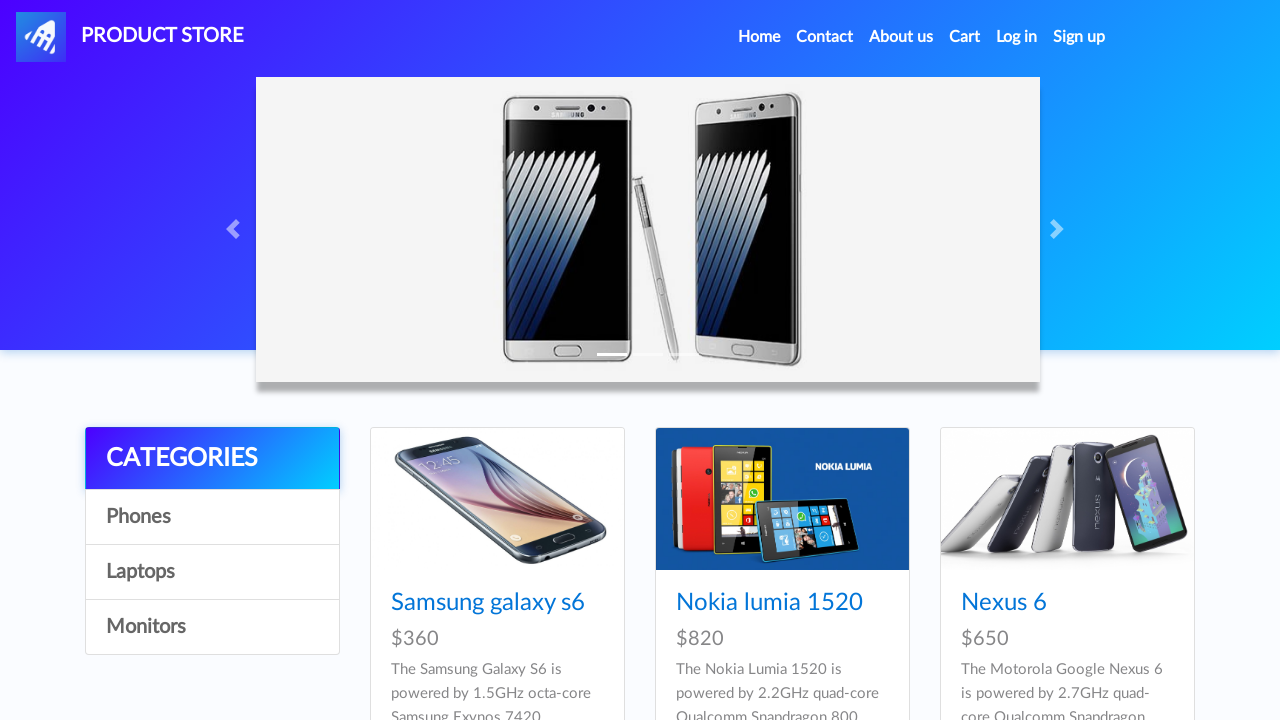

Product container loaded
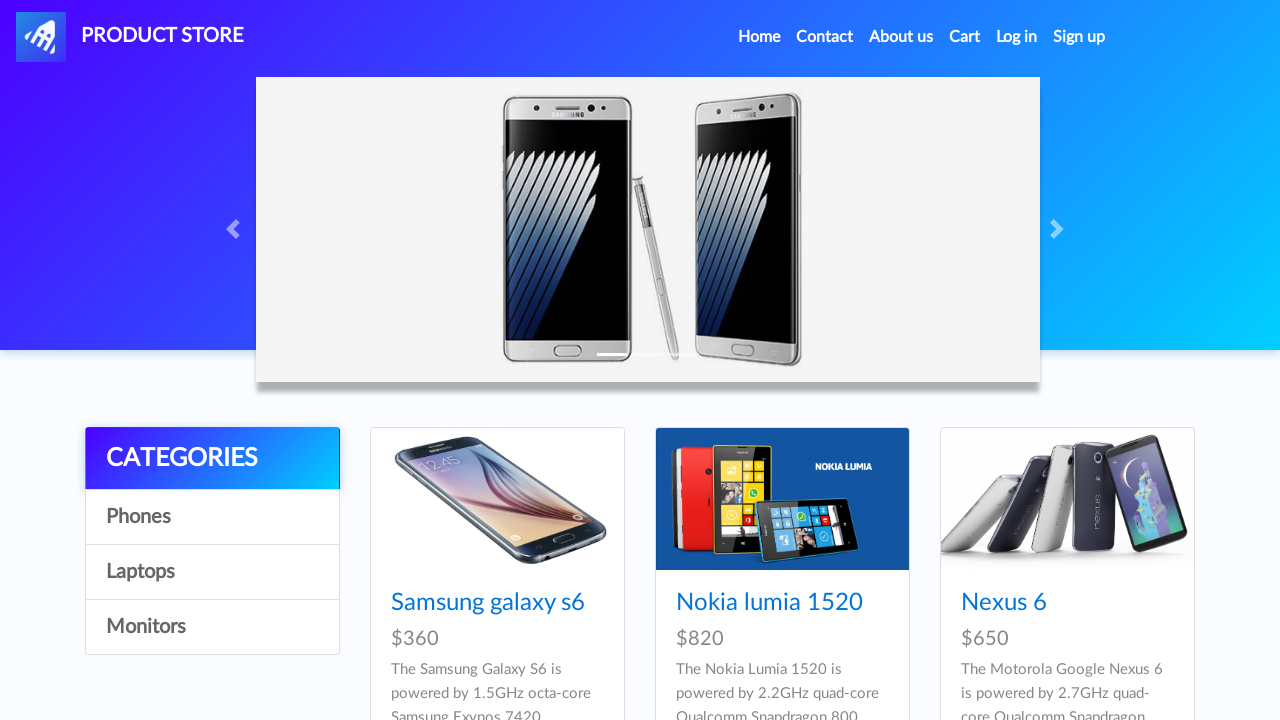

Located product title elements
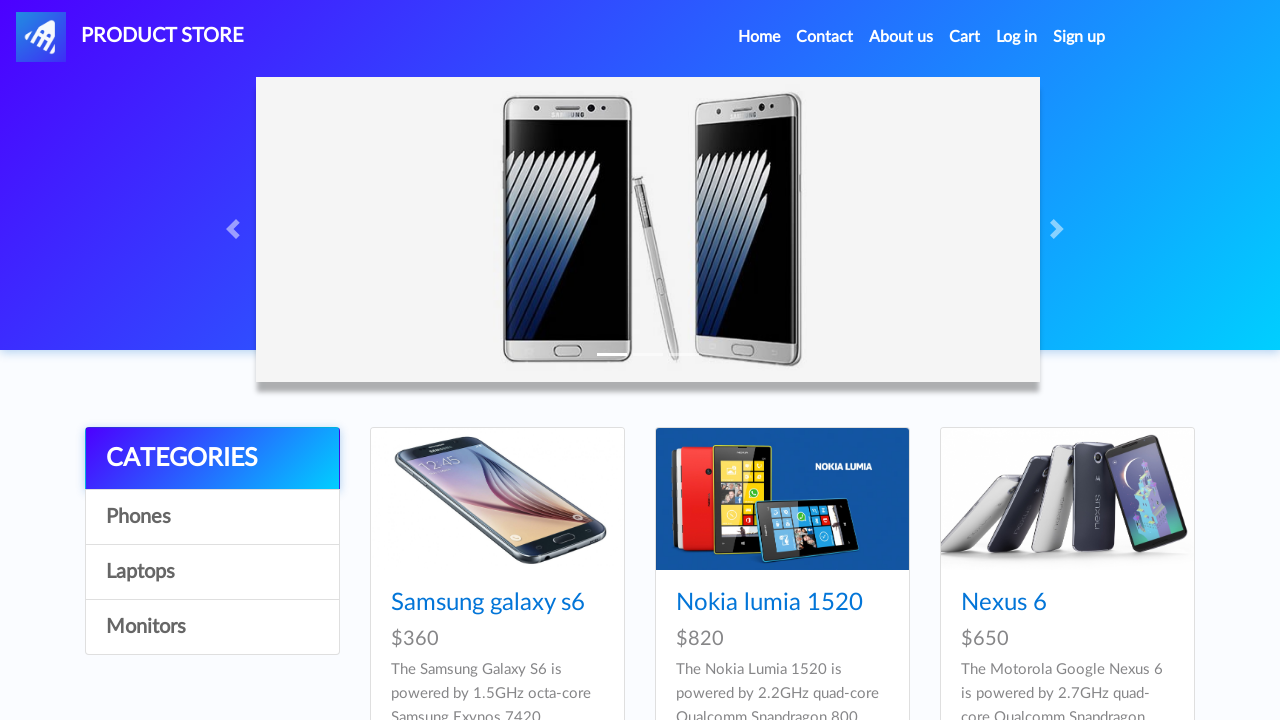

First product became visible
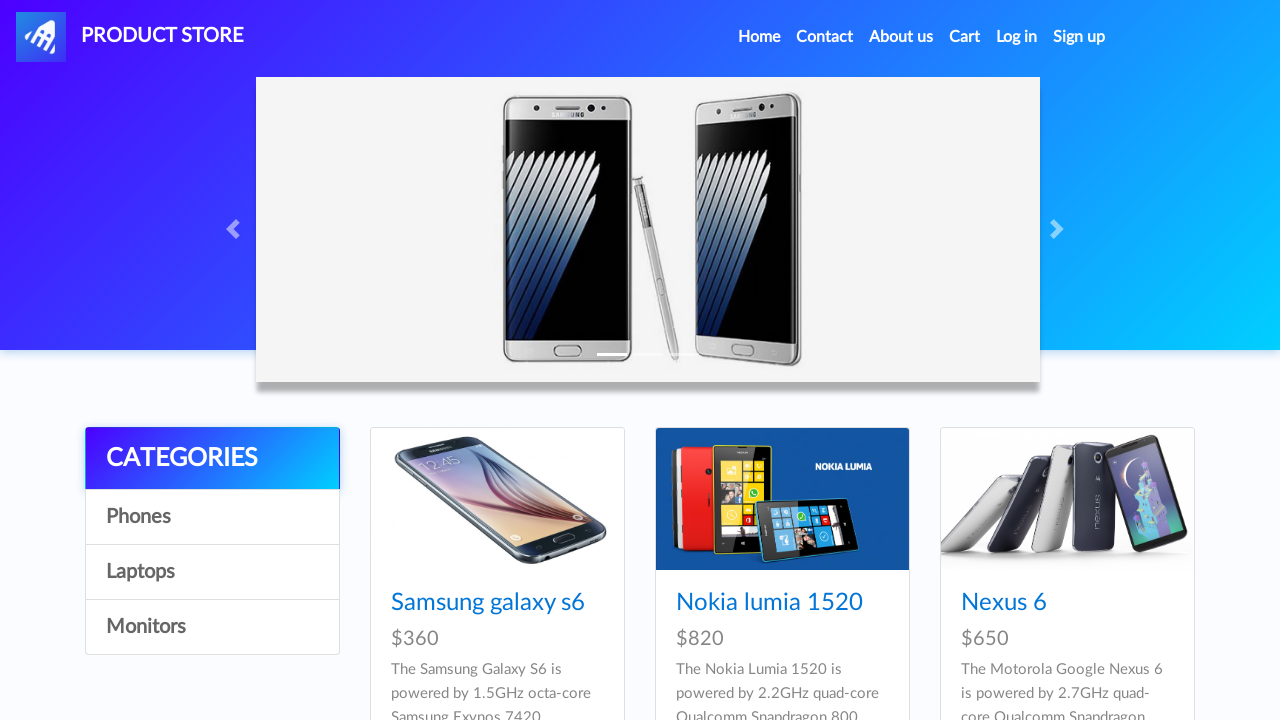

Verified 9 products are displayed on the homepage
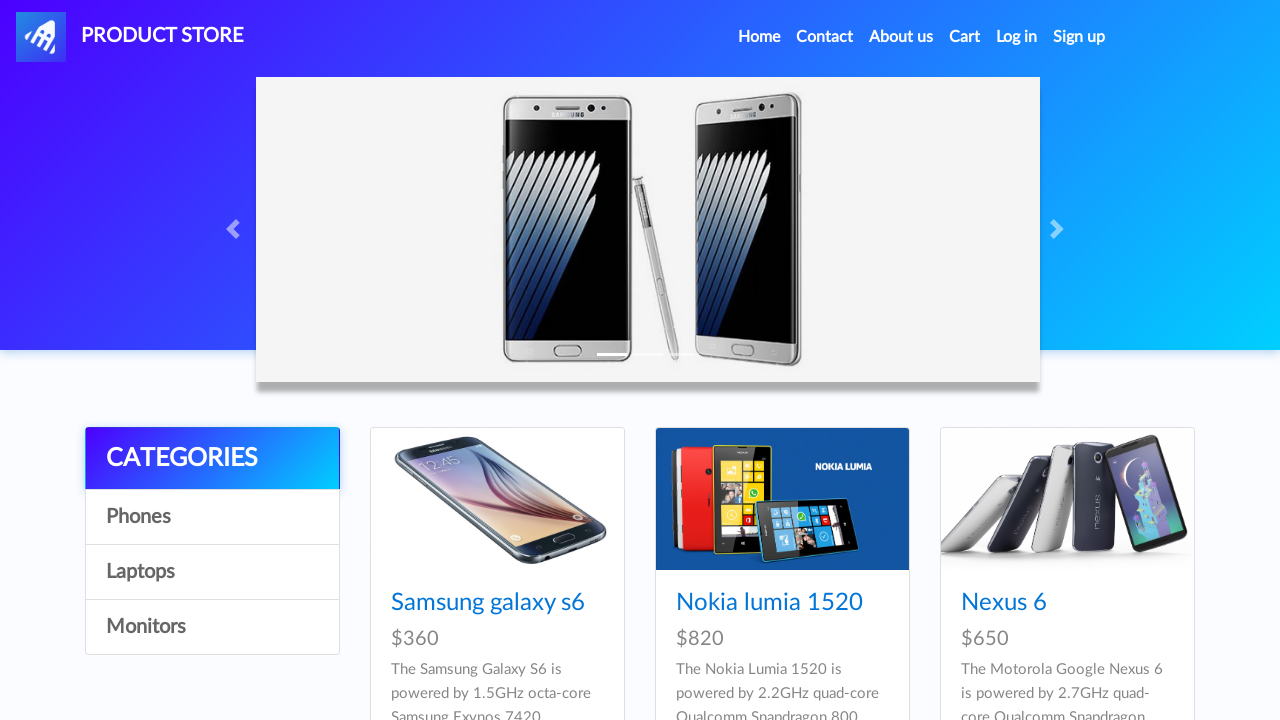

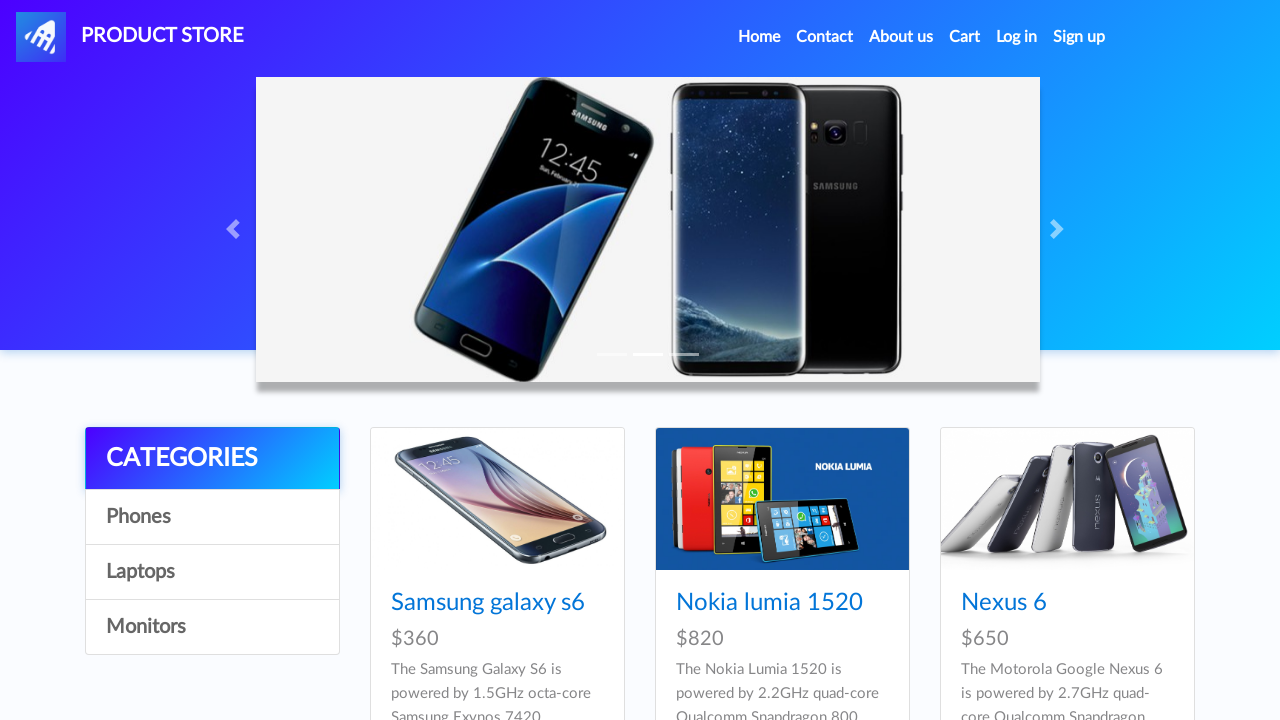